Tests clearing the complete state of all items by checking and then unchecking the toggle all checkbox

Starting URL: https://demo.playwright.dev/todomvc

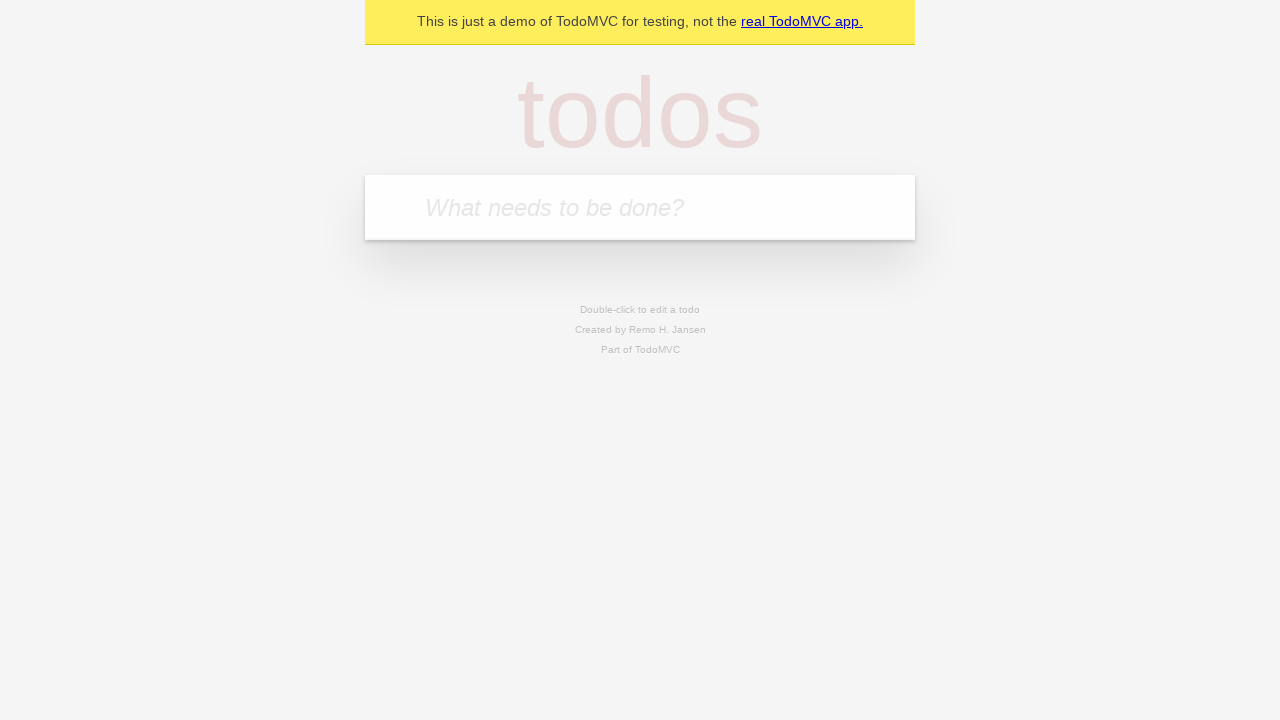

Filled todo input with 'buy some cheese' on internal:attr=[placeholder="What needs to be done?"i]
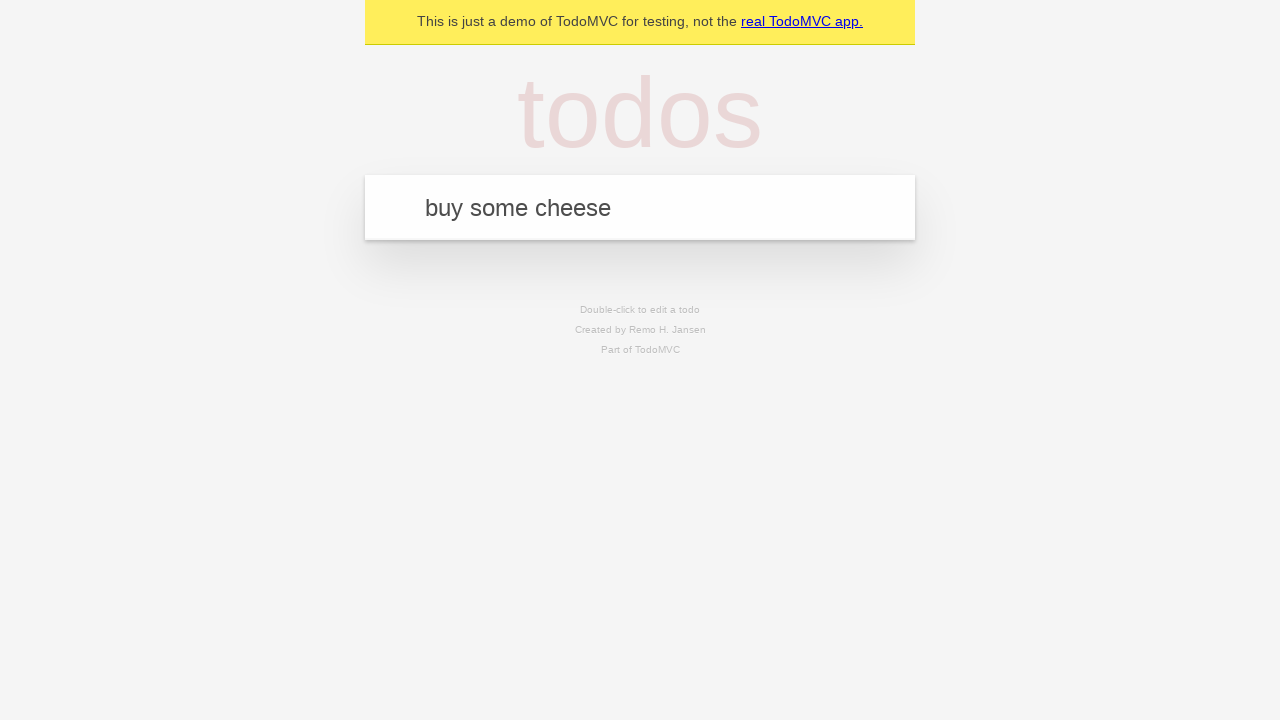

Pressed Enter to create todo 'buy some cheese' on internal:attr=[placeholder="What needs to be done?"i]
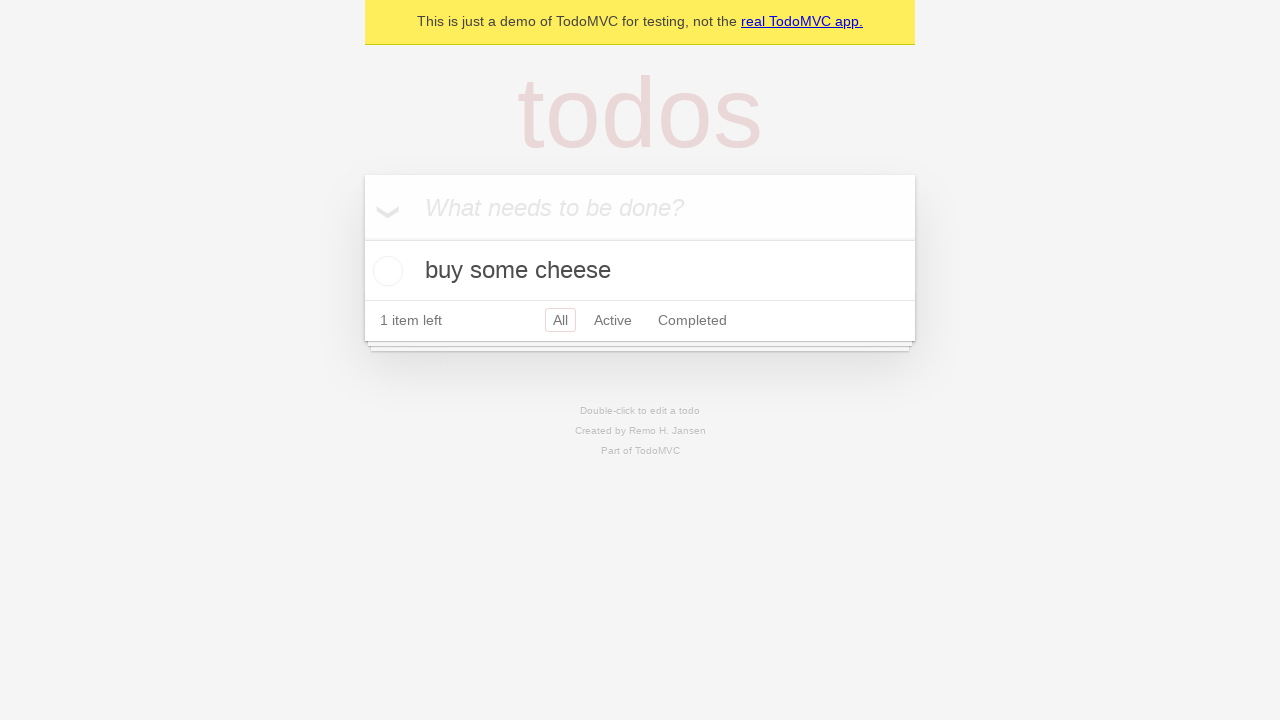

Filled todo input with 'feed the cat' on internal:attr=[placeholder="What needs to be done?"i]
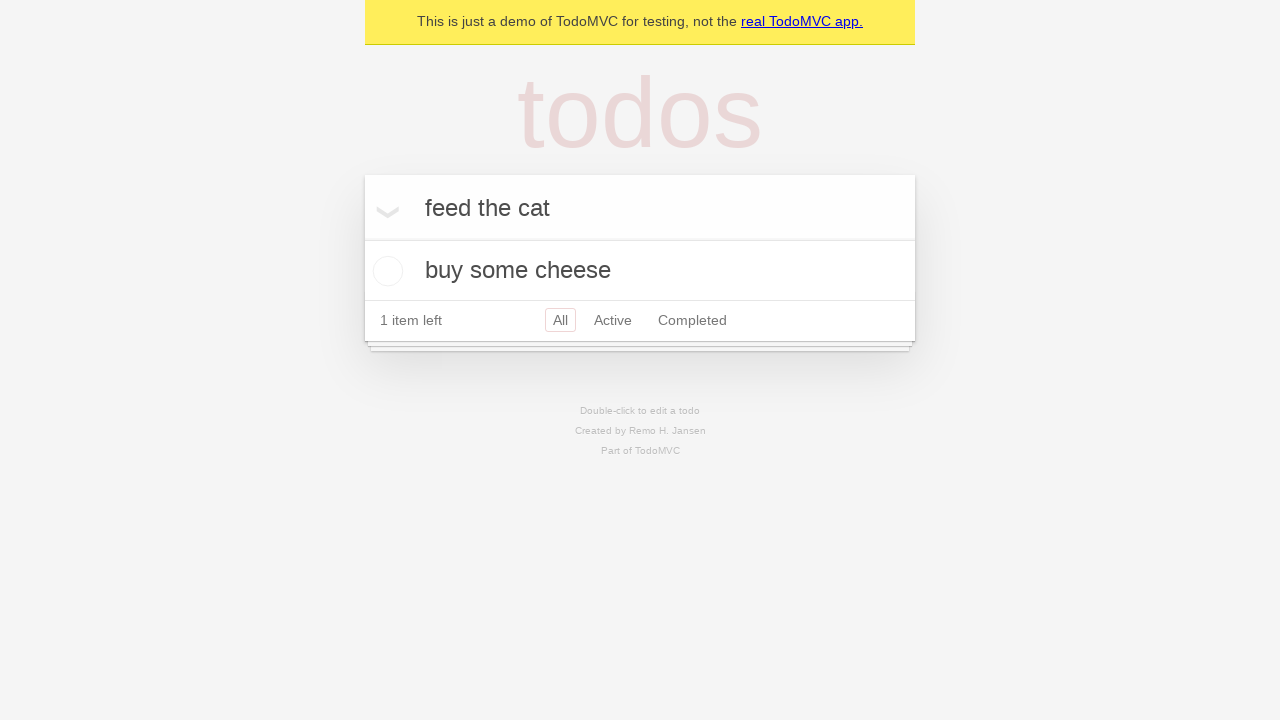

Pressed Enter to create todo 'feed the cat' on internal:attr=[placeholder="What needs to be done?"i]
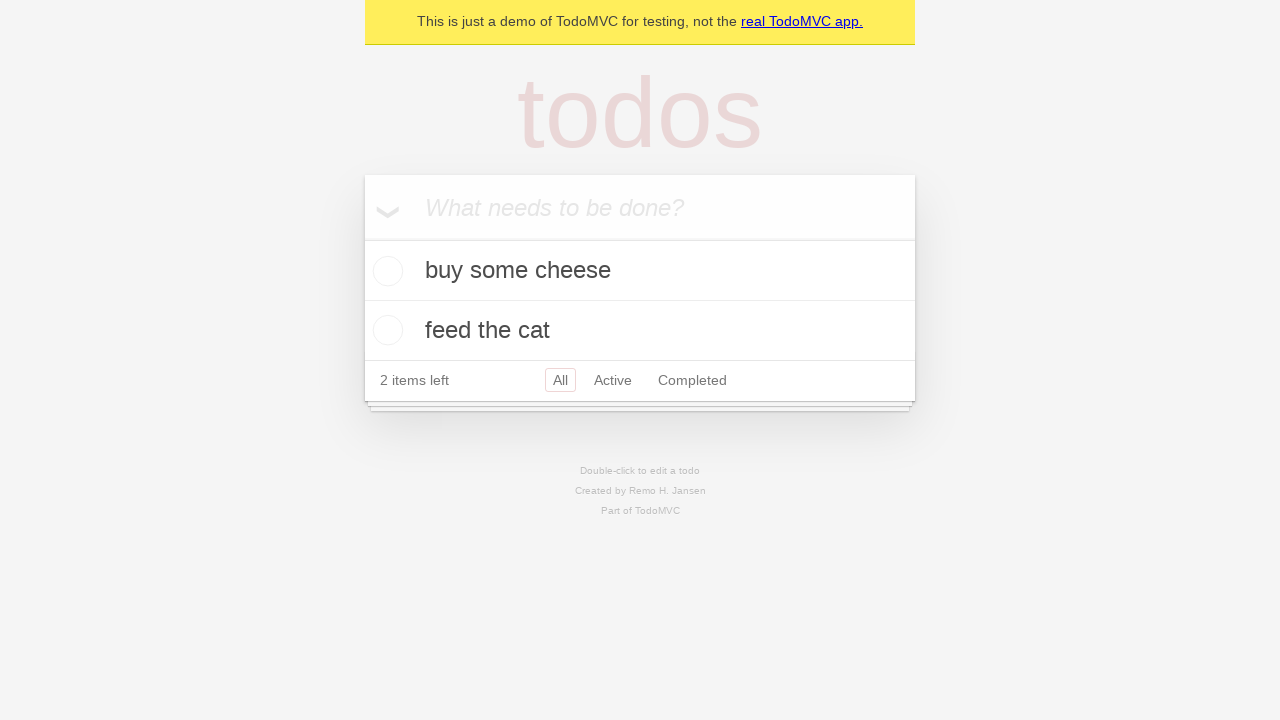

Filled todo input with 'book a doctors appointment' on internal:attr=[placeholder="What needs to be done?"i]
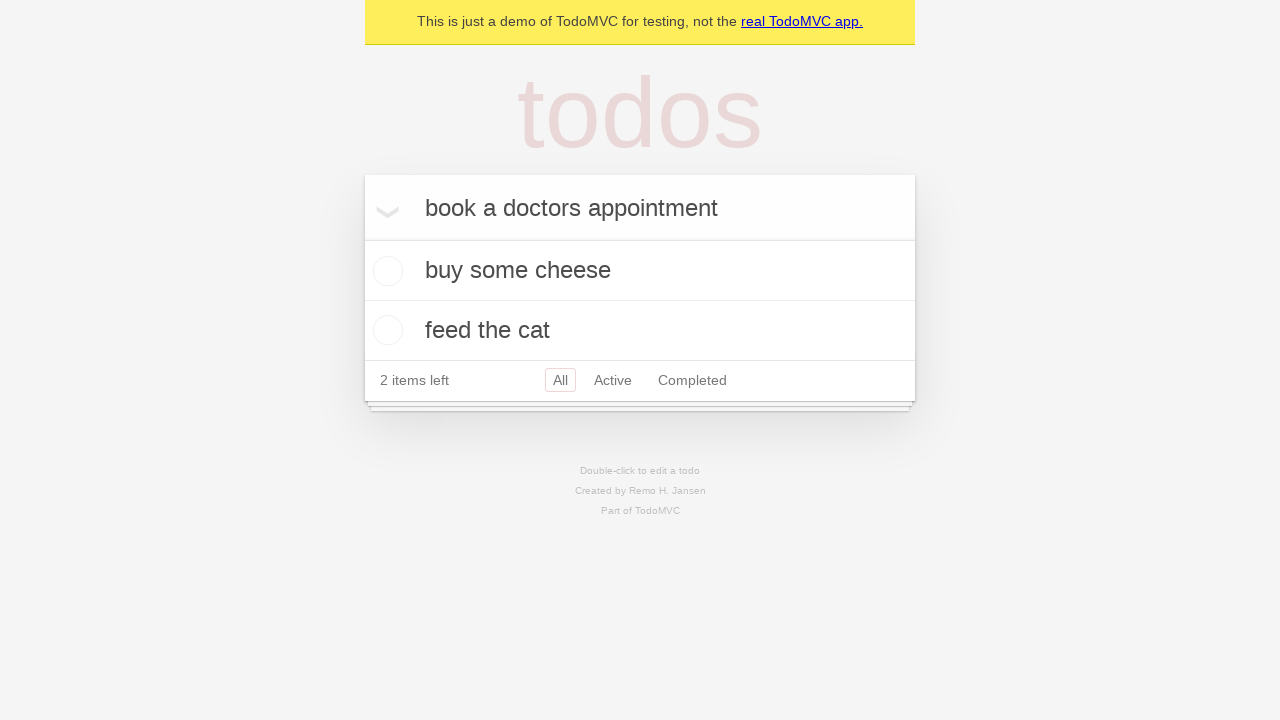

Pressed Enter to create todo 'book a doctors appointment' on internal:attr=[placeholder="What needs to be done?"i]
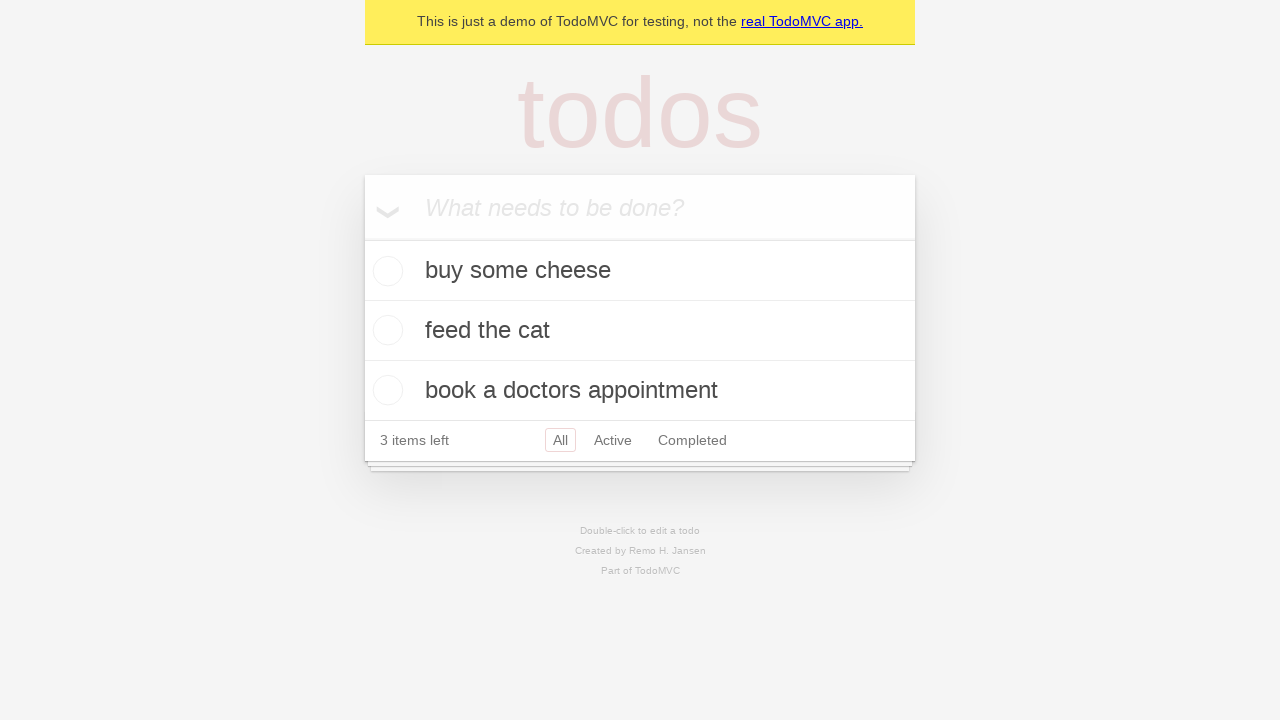

Checked toggle all checkbox to mark all items as complete at (362, 238) on internal:label="Mark all as complete"i
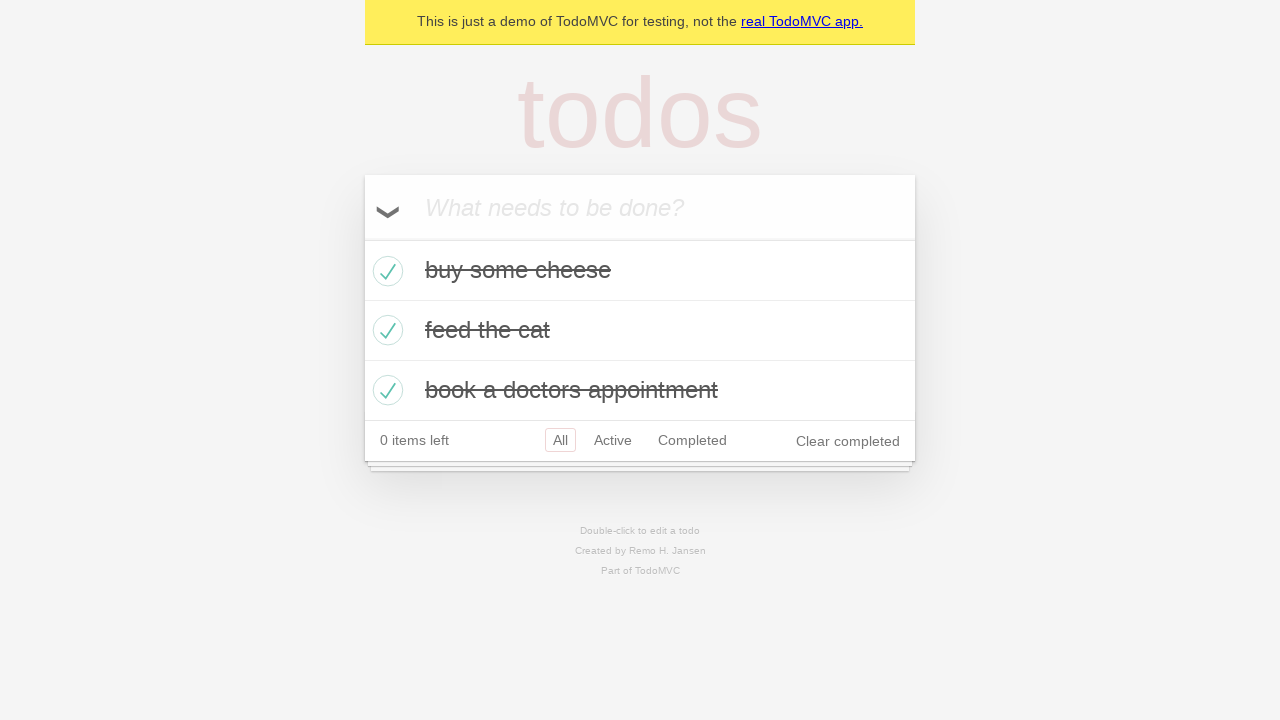

Unchecked toggle all checkbox to clear complete state of all items at (362, 238) on internal:label="Mark all as complete"i
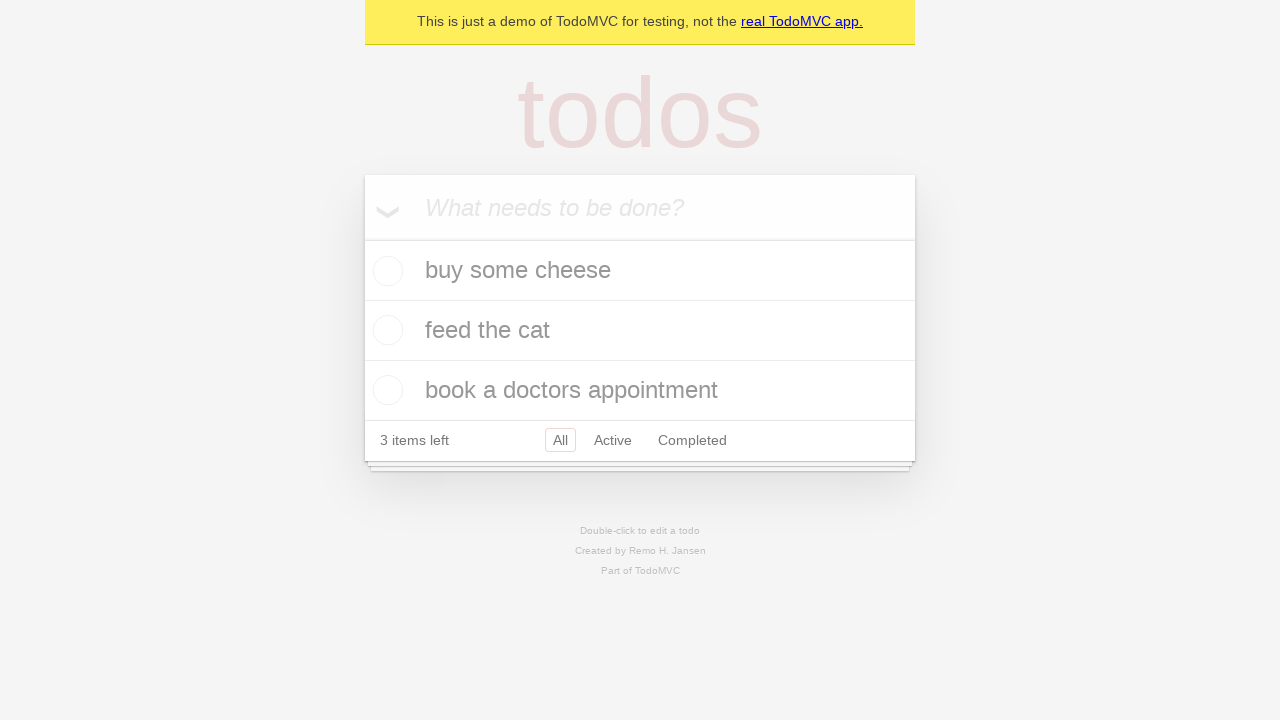

Waited for todo items to be visible in uncompleted state
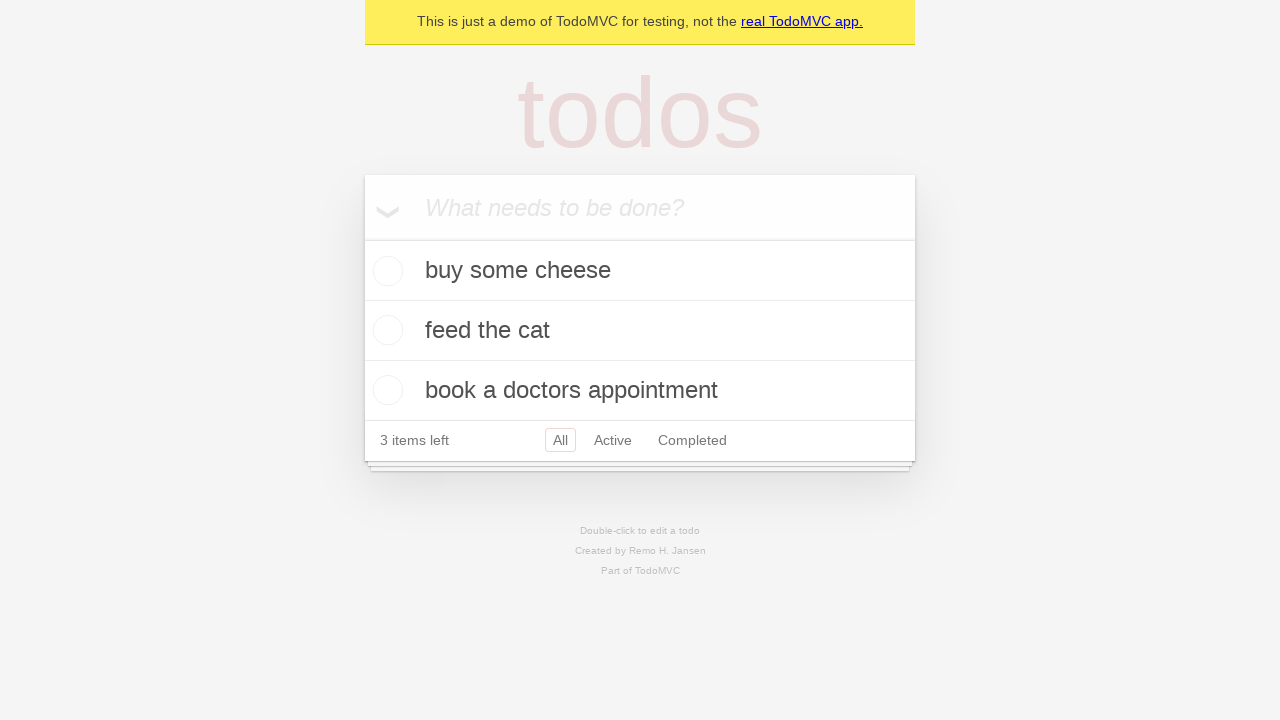

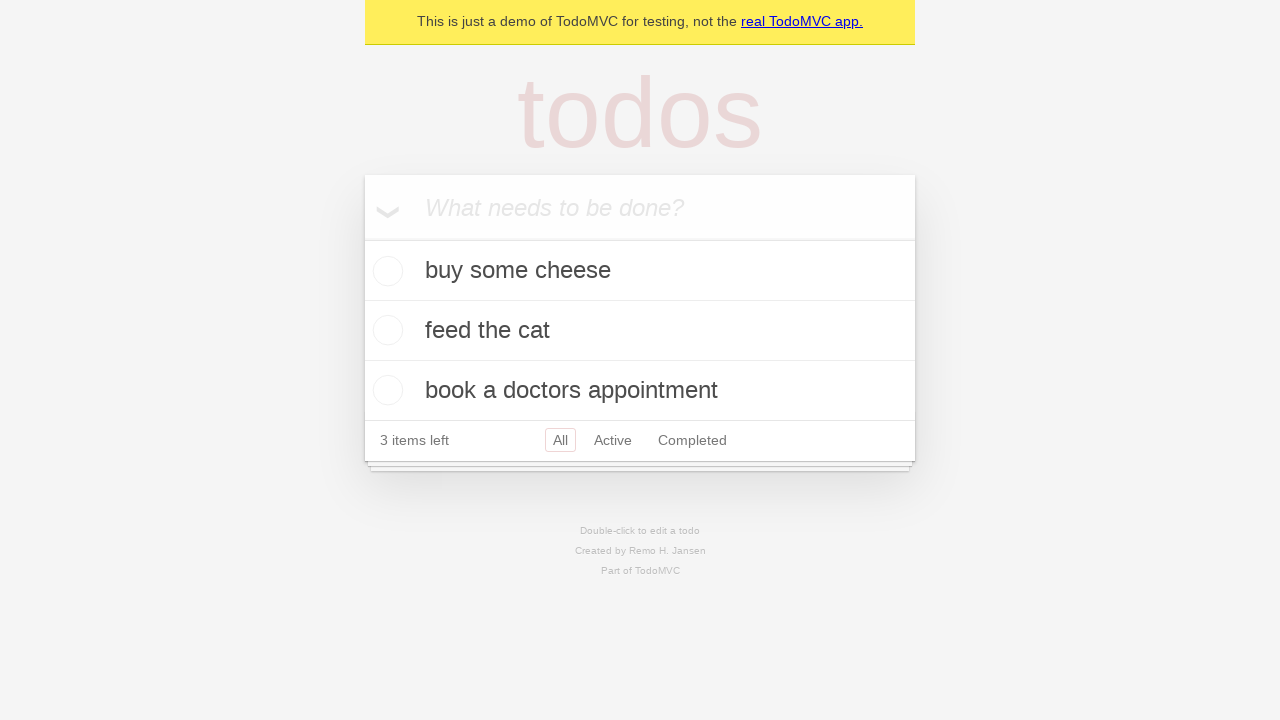